Tests the add/remove elements functionality by clicking the Add Element button, verifying the Delete button appears, then clicking Delete to remove it

Starting URL: https://the-internet.herokuapp.com/add_remove_elements/

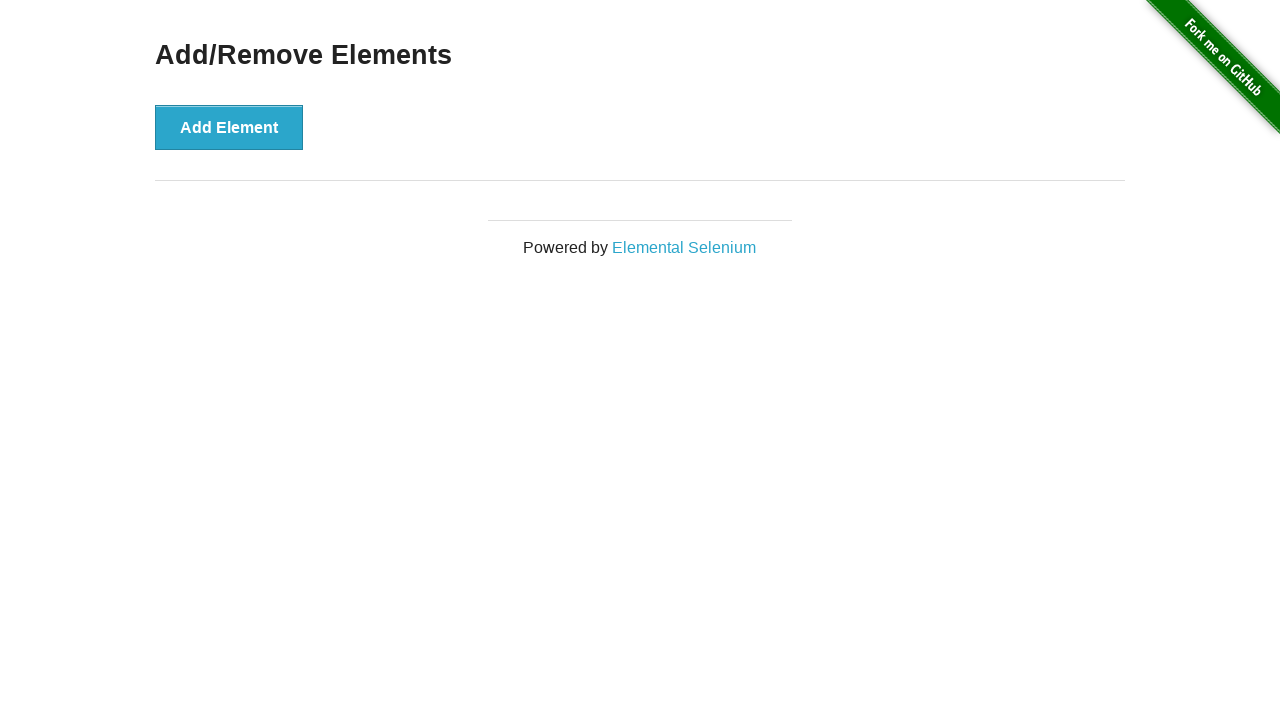

Clicked Add Element button at (229, 127) on button[onclick='addElement()']
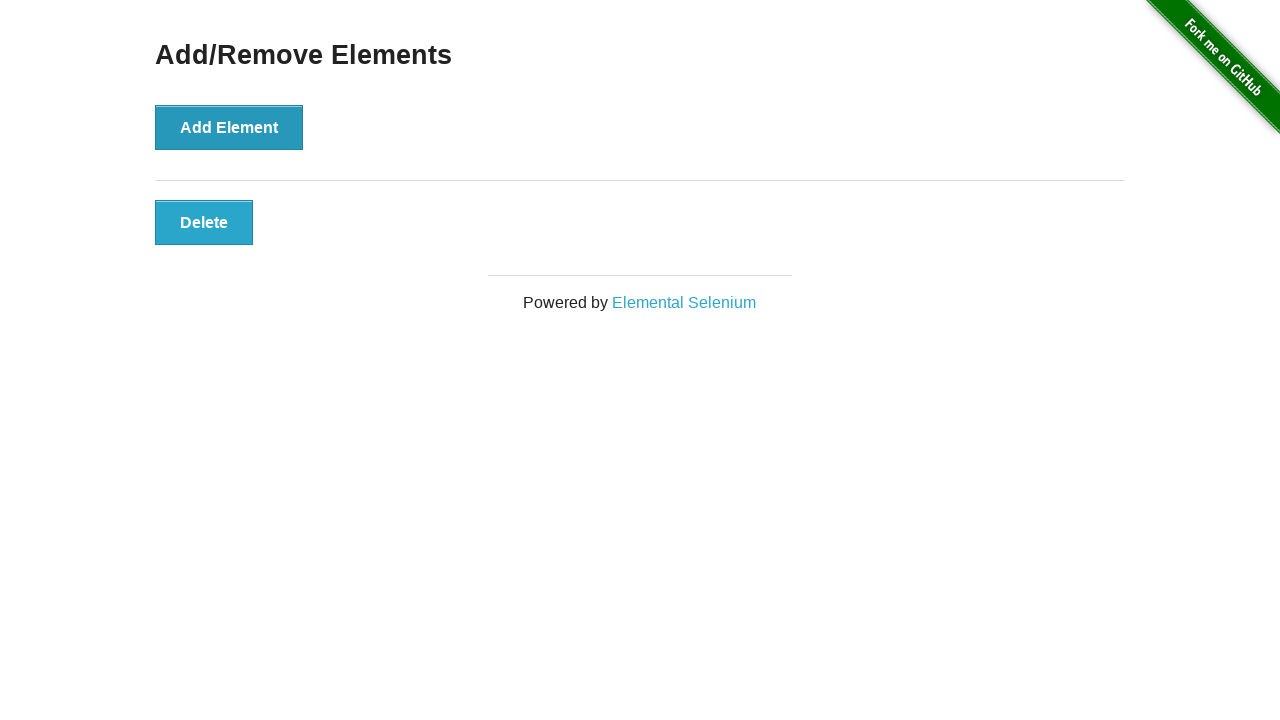

Delete button appeared after adding element
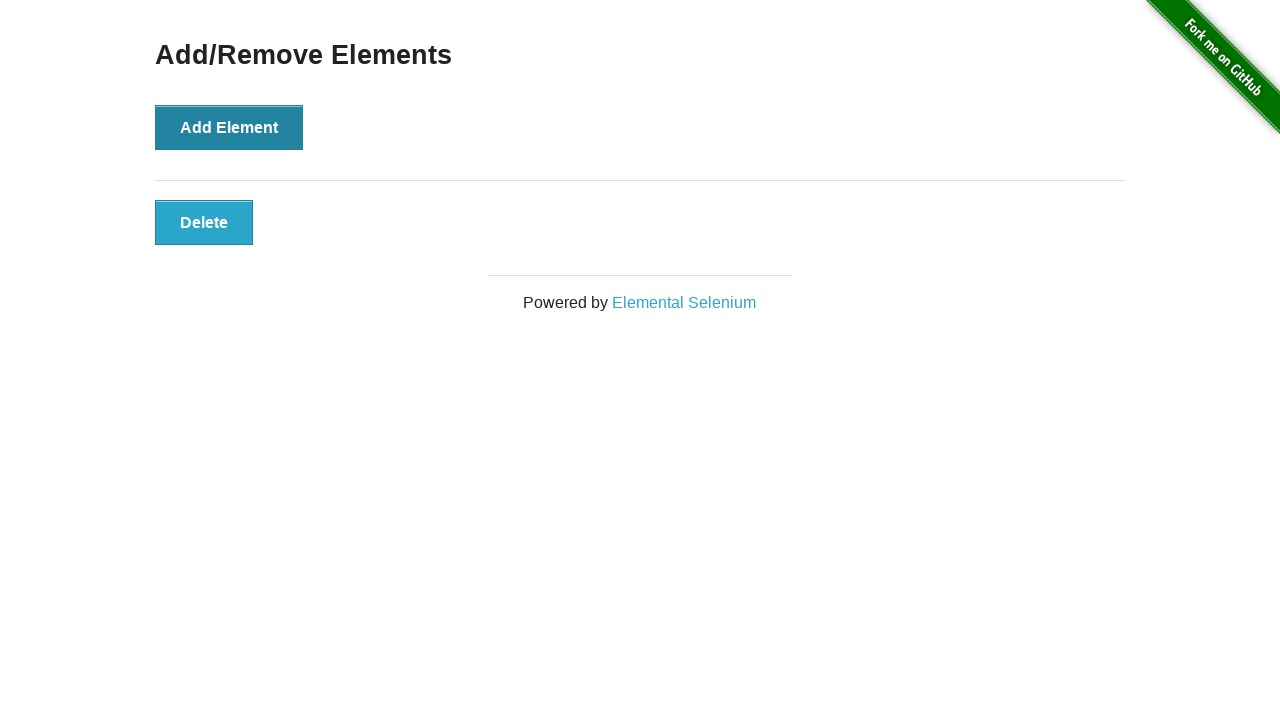

Clicked Delete button to remove element at (204, 222) on button[onclick='deleteElement()']
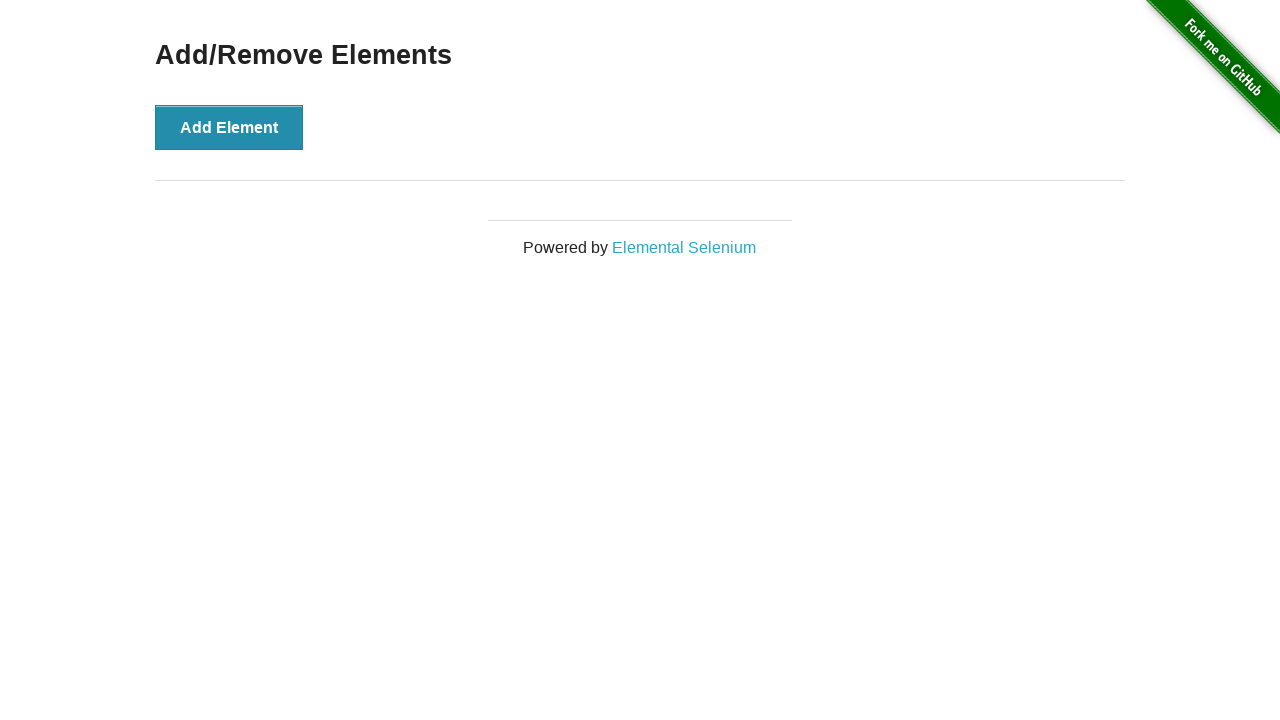

Main heading still visible after element removal
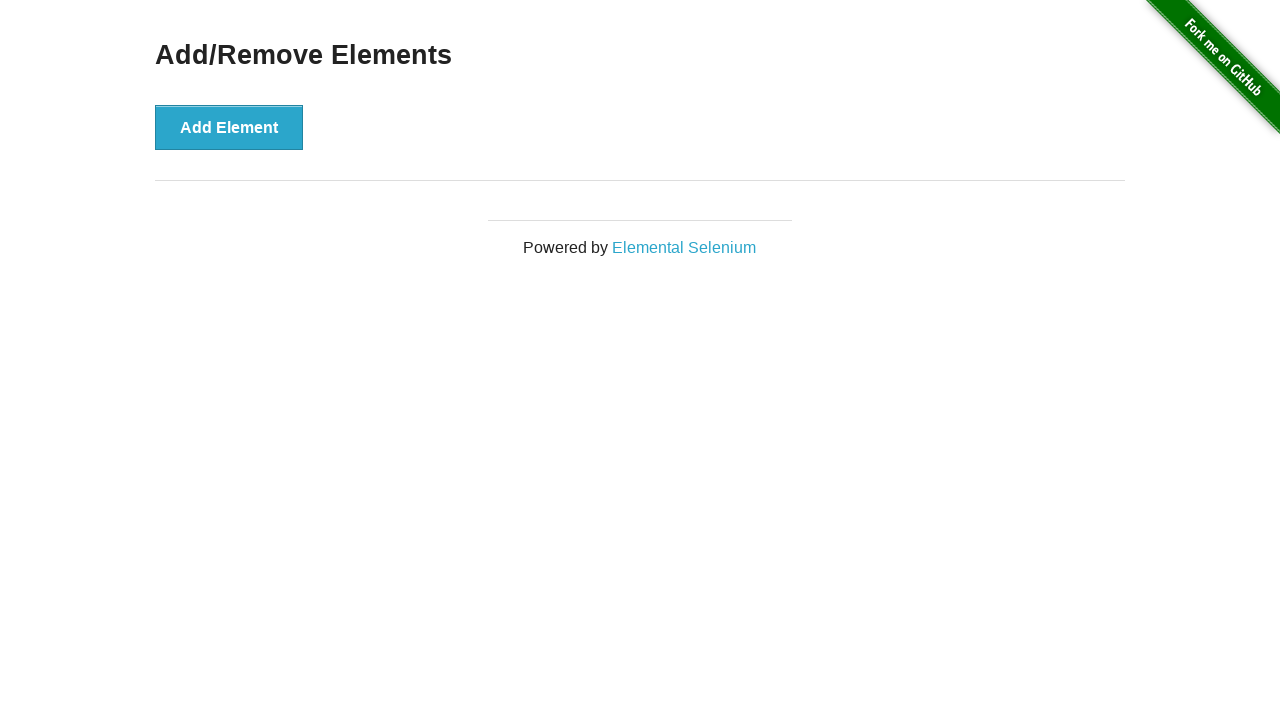

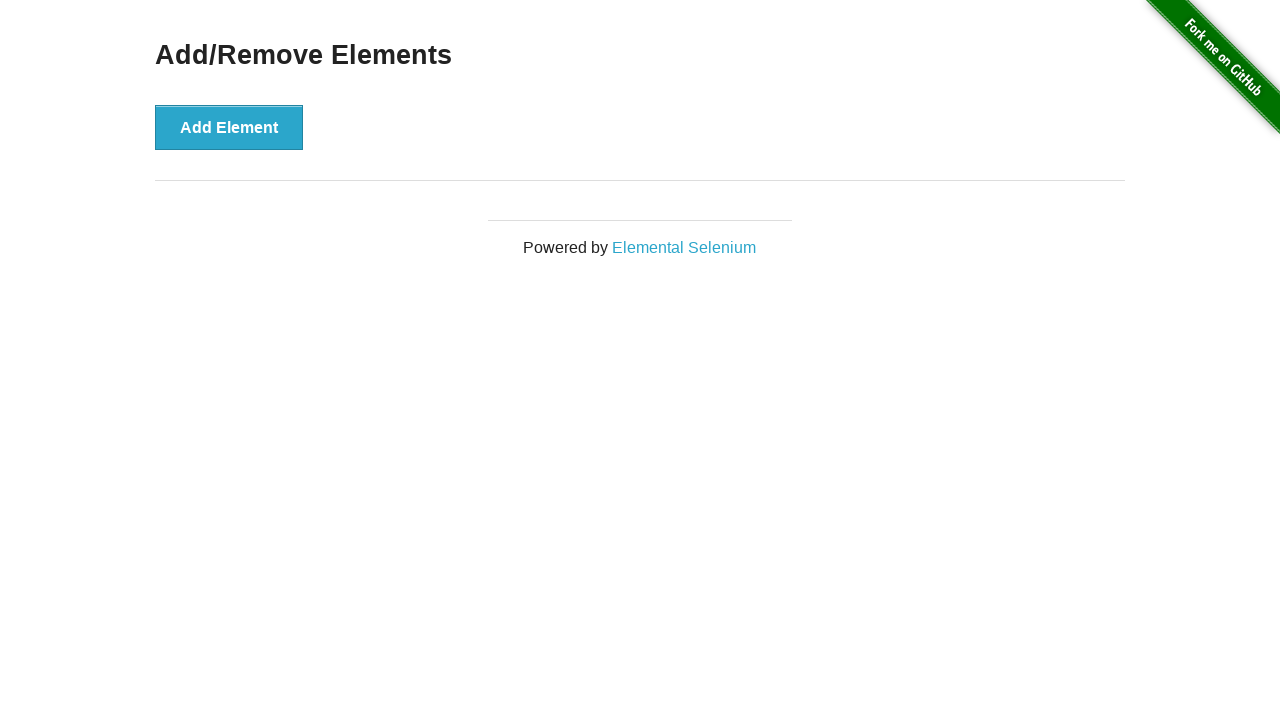